Tests closing a fake modal dialog by clicking the OK button

Starting URL: https://testpages.eviltester.com/styled/alerts/fake-alert-test.html

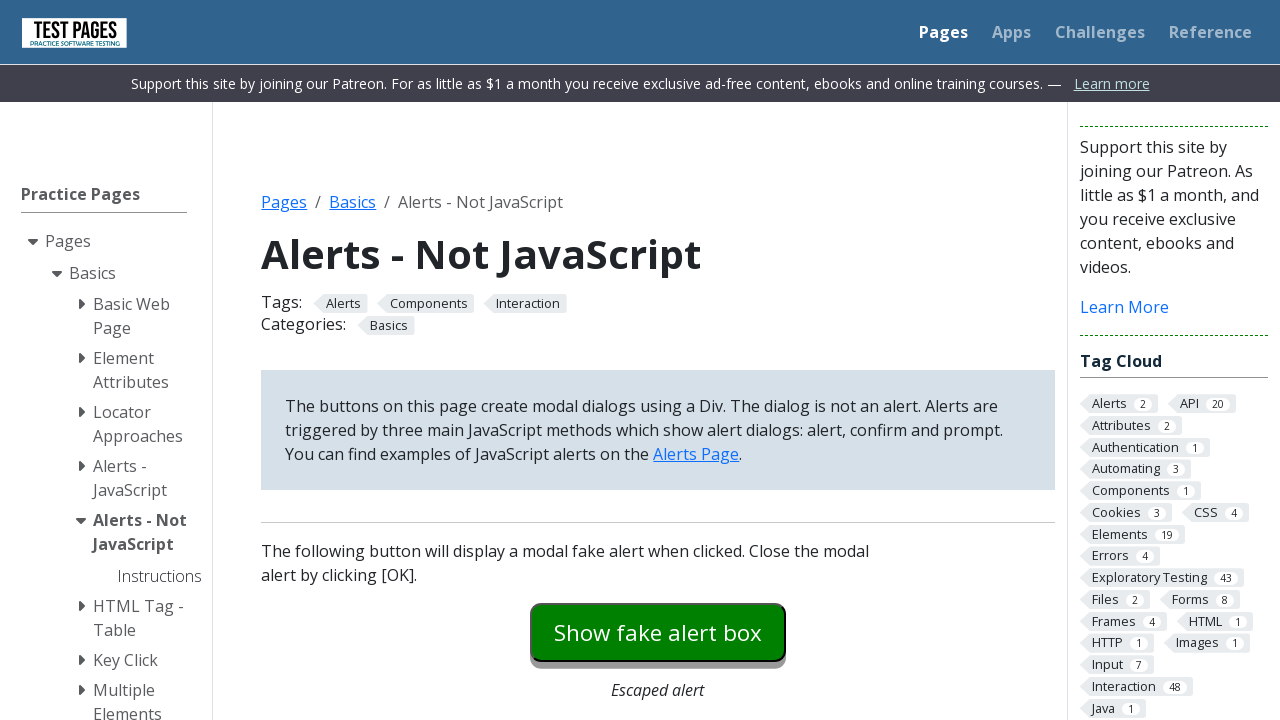

Navigated to fake alert test page
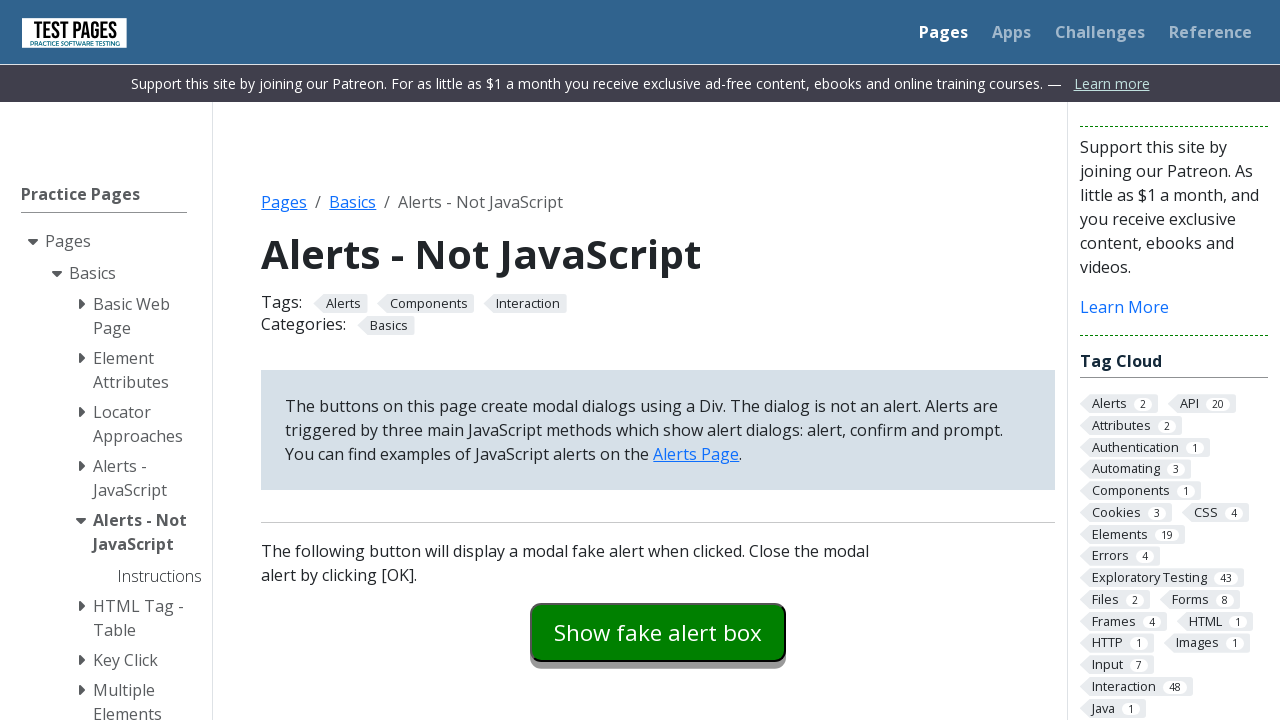

Clicked modal dialog button to open fake alert at (658, 360) on #modaldialog
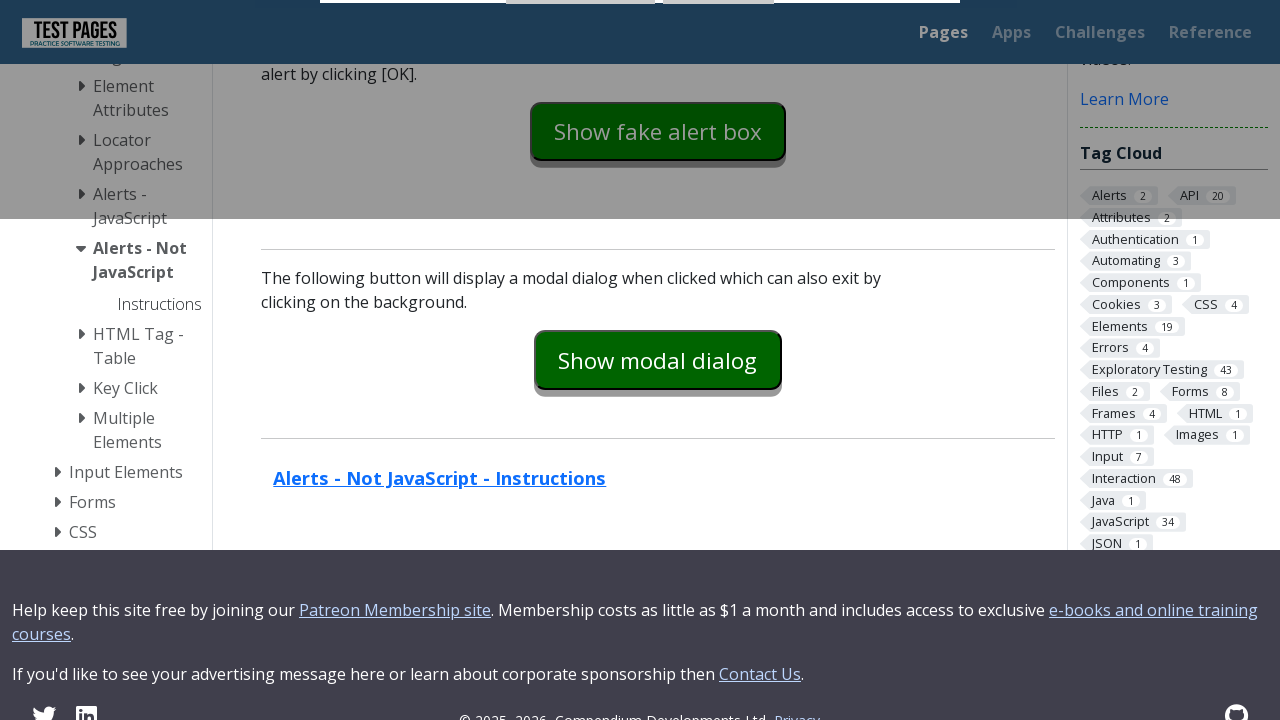

Clicked OK button to close modal dialog at (719, 27) on #dialog-ok
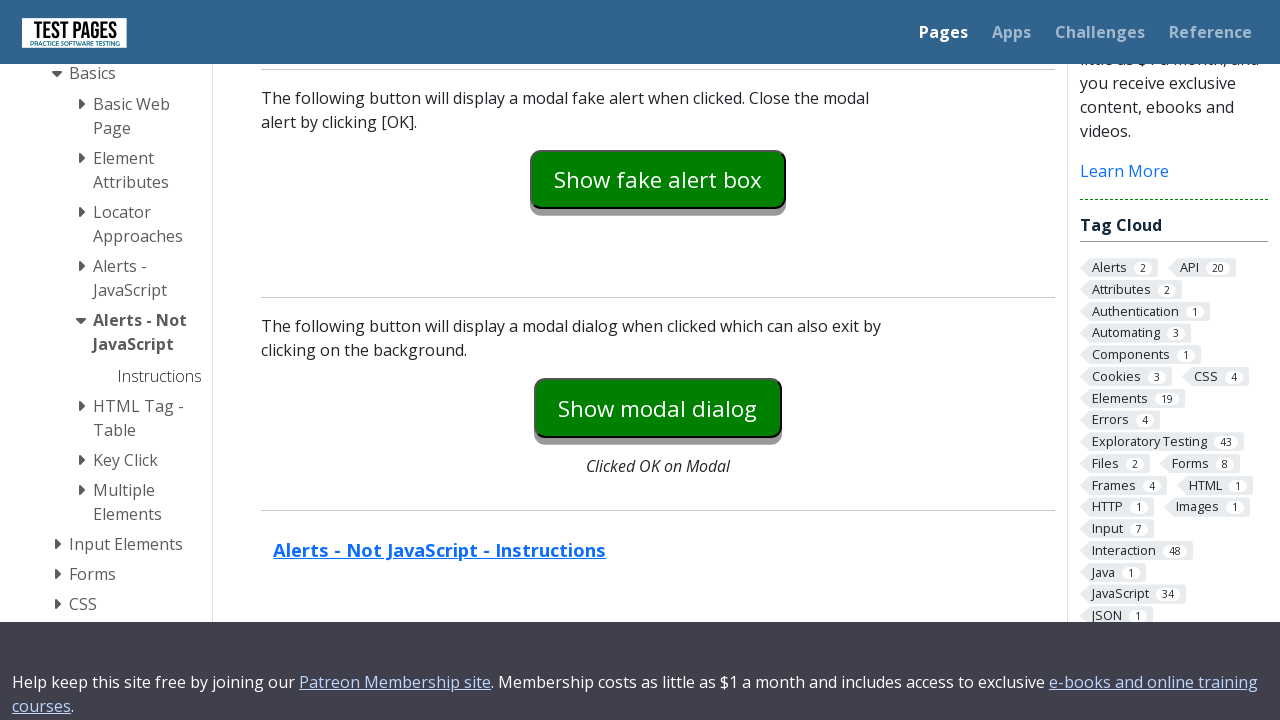

Verified modal dialog is closed and hidden
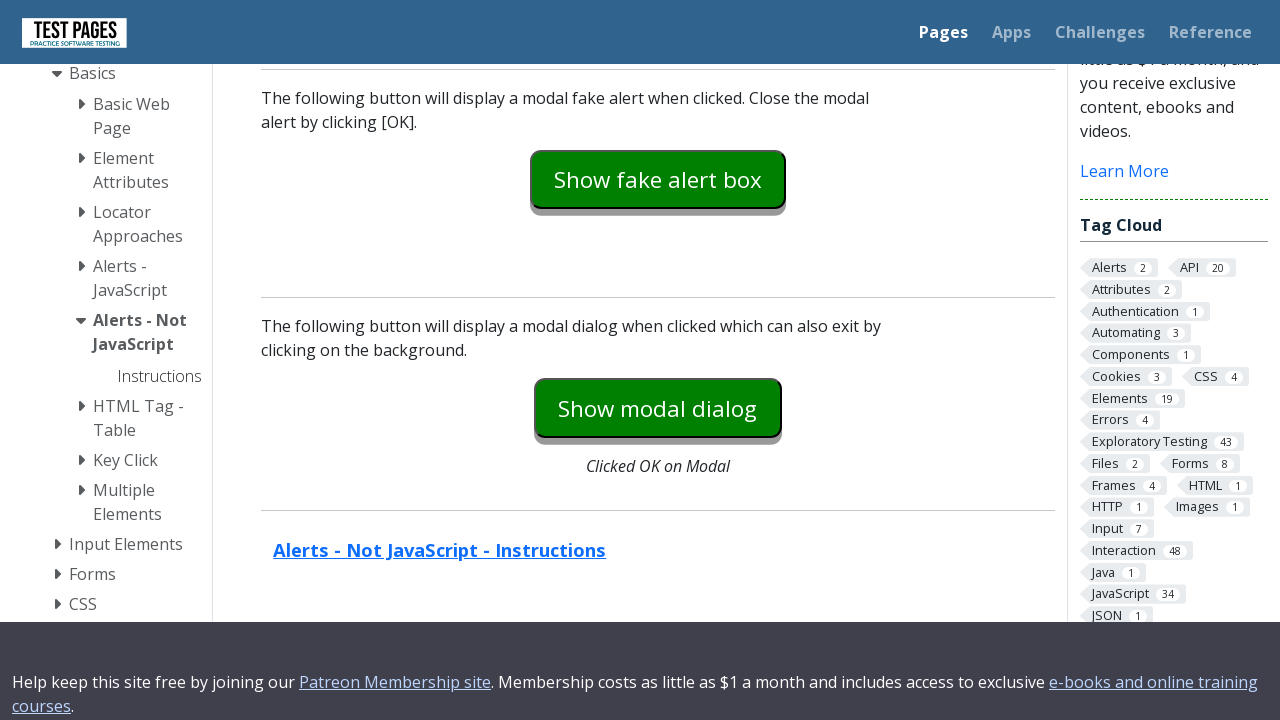

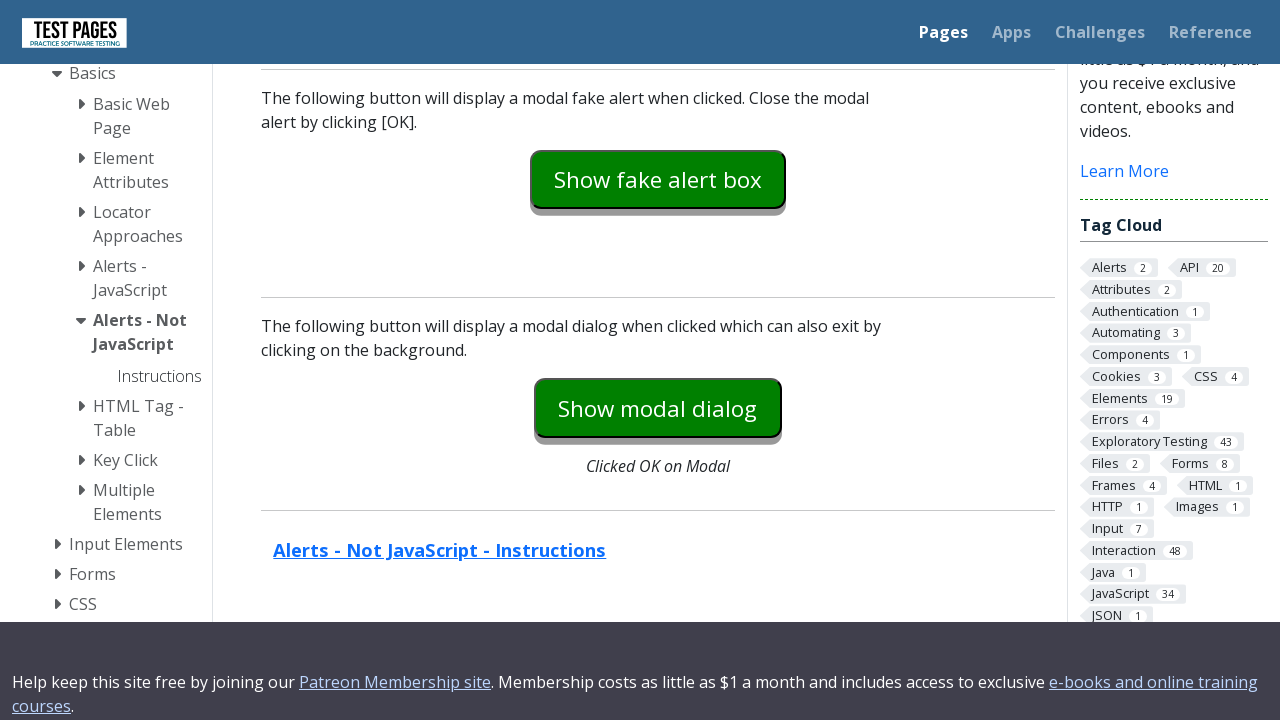